Tests JavaScript alert, confirm, and prompt dialogs by clicking buttons to trigger each type and interacting with them

Starting URL: http://the-internet.herokuapp.com/javascript_alerts

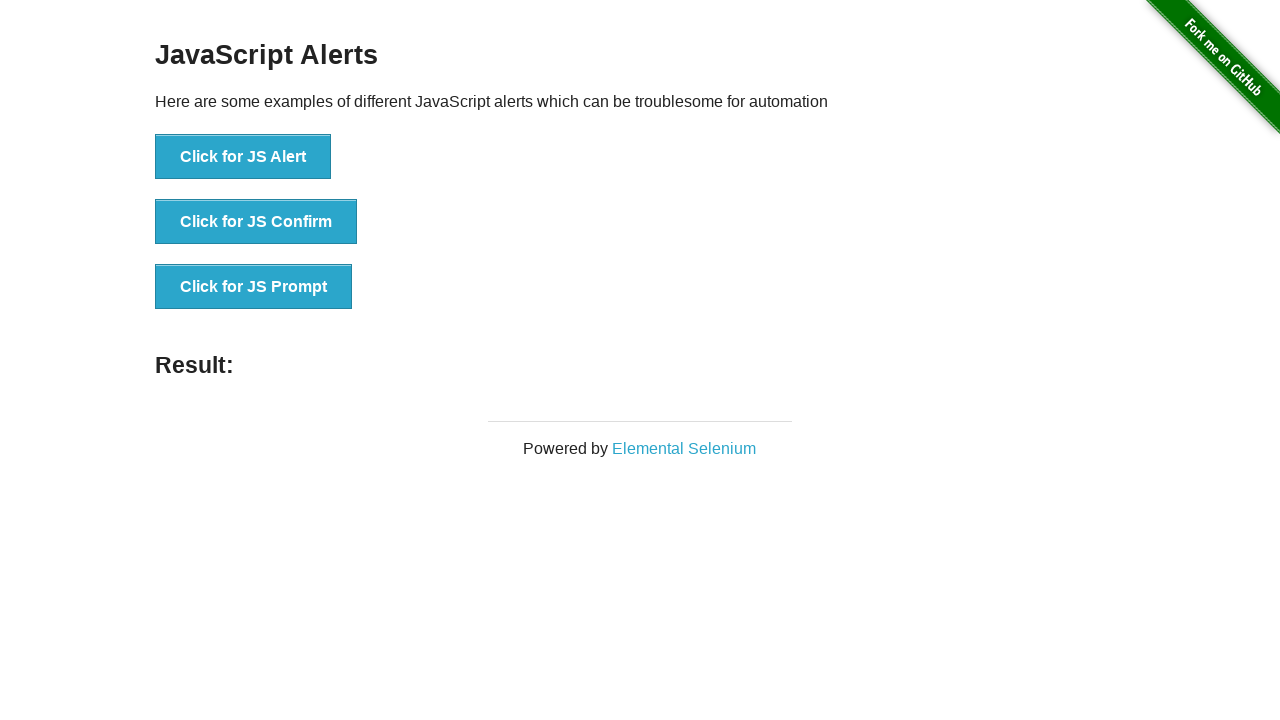

Clicked button to trigger JavaScript alert dialog at (243, 157) on button[onclick='jsAlert()']
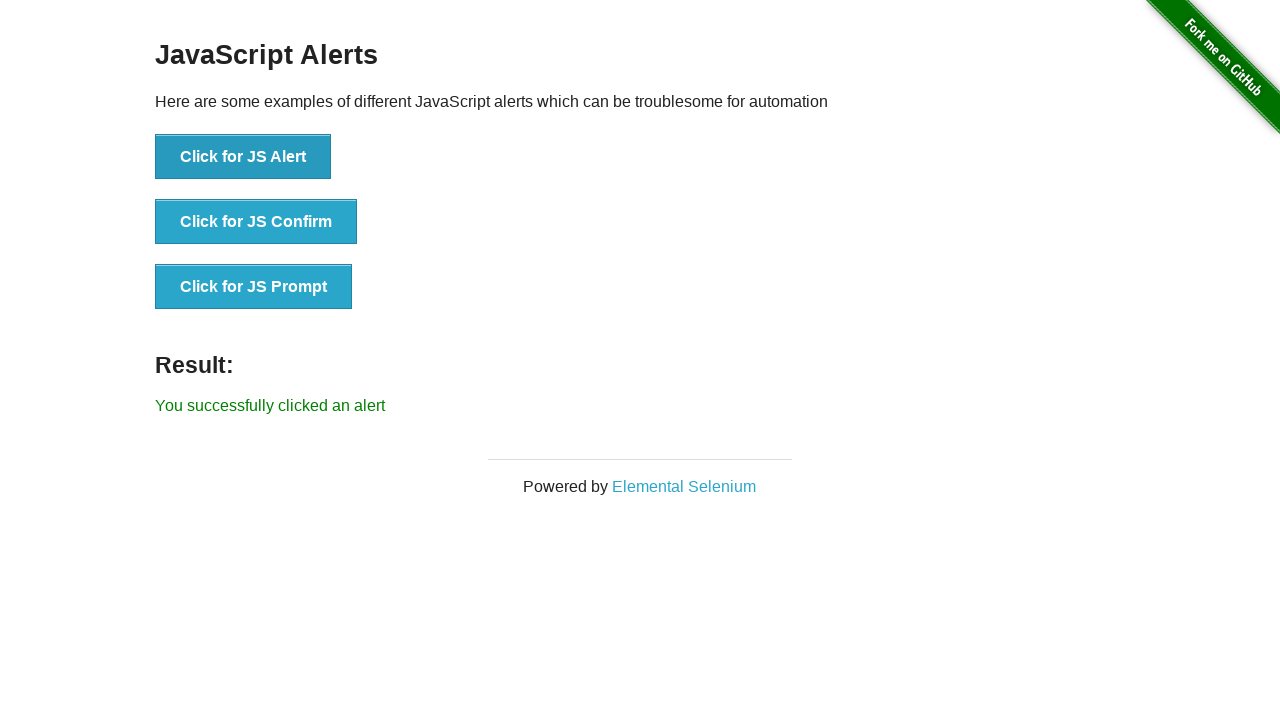

Set up dialog handler to accept alert
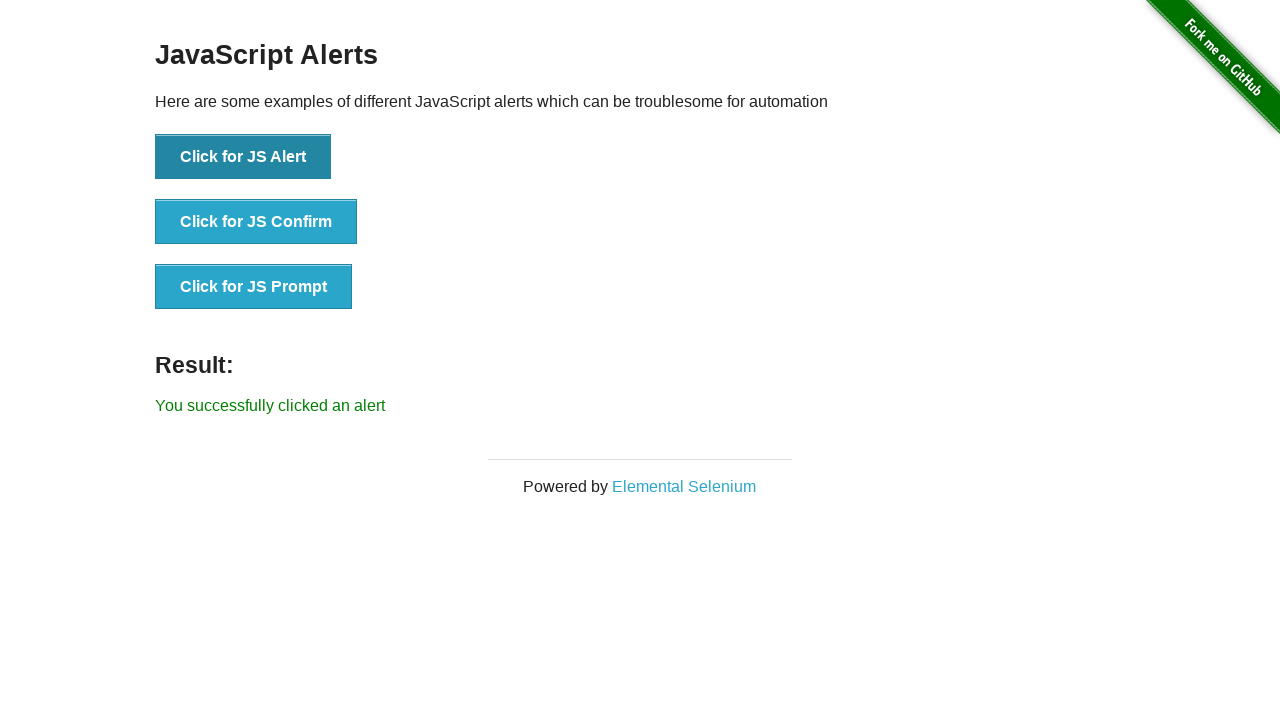

Clicked button to trigger JavaScript confirm dialog at (256, 222) on button[onclick='jsConfirm()']
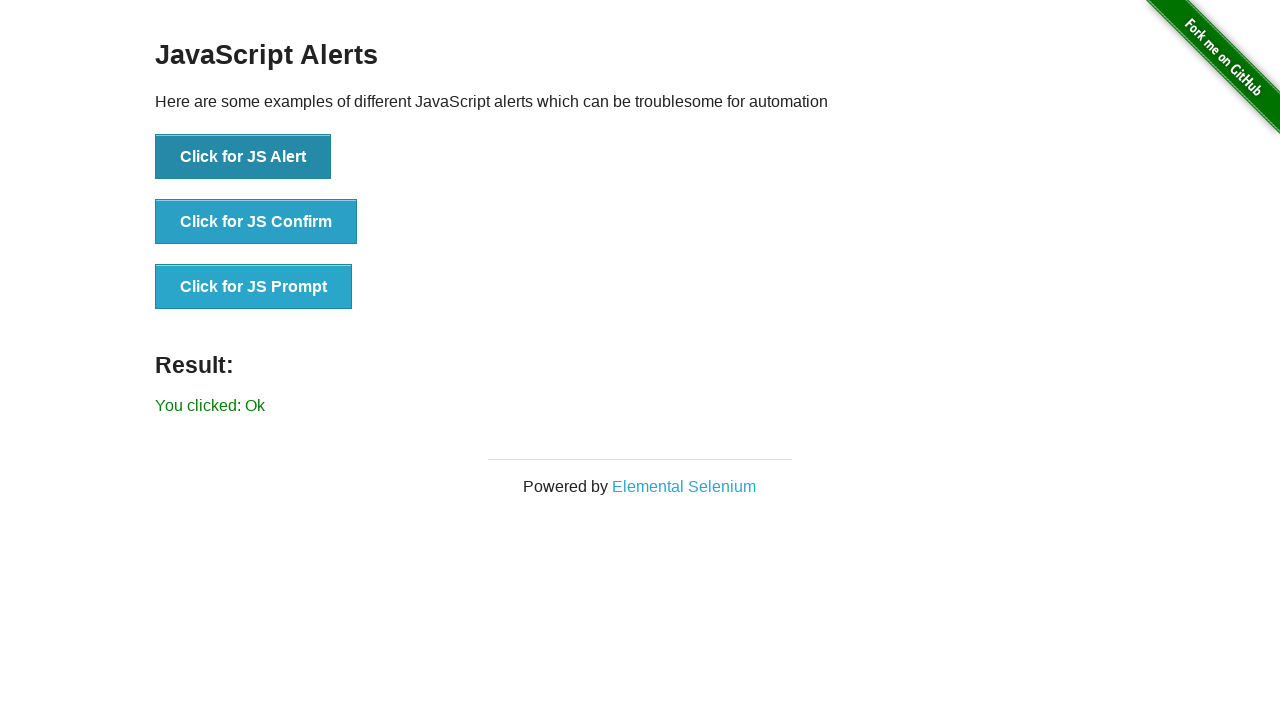

Set up dialog handler to dismiss confirm dialog
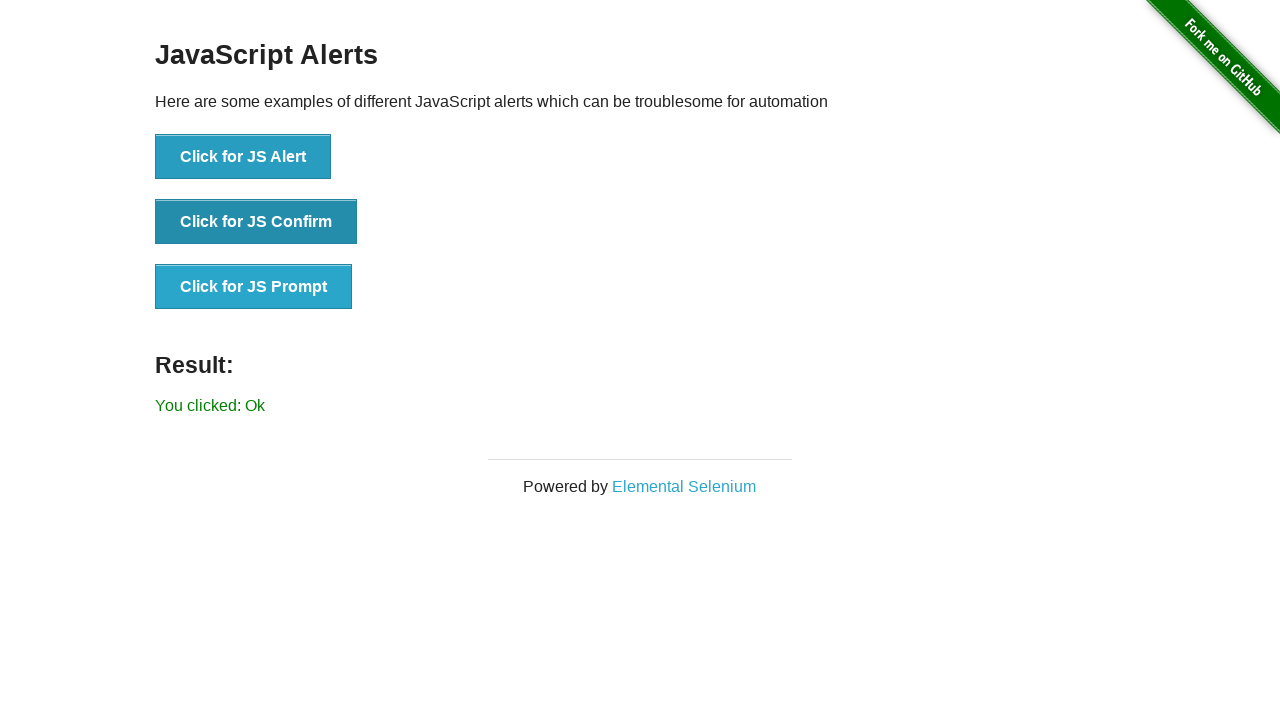

Clicked button again to trigger confirm dialog and dismiss it at (256, 222) on button[onclick='jsConfirm()']
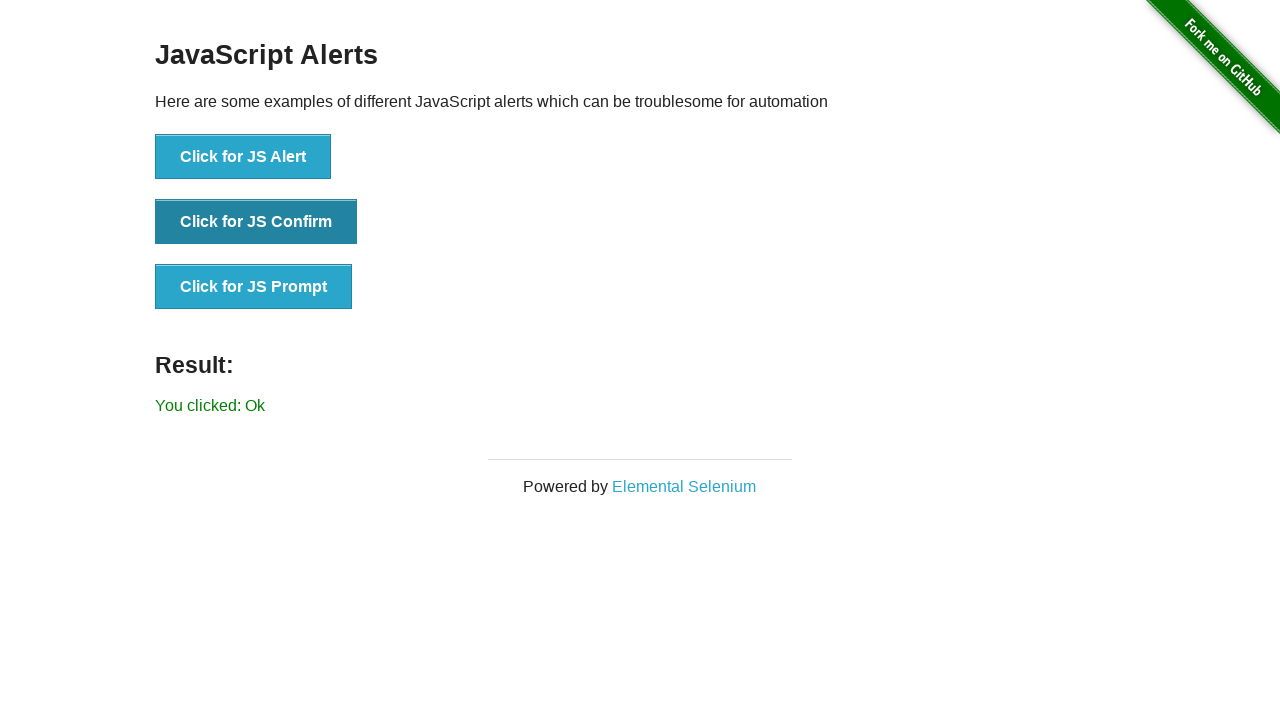

Clicked button to trigger JavaScript prompt dialog at (254, 287) on button[onclick='jsPrompt()']
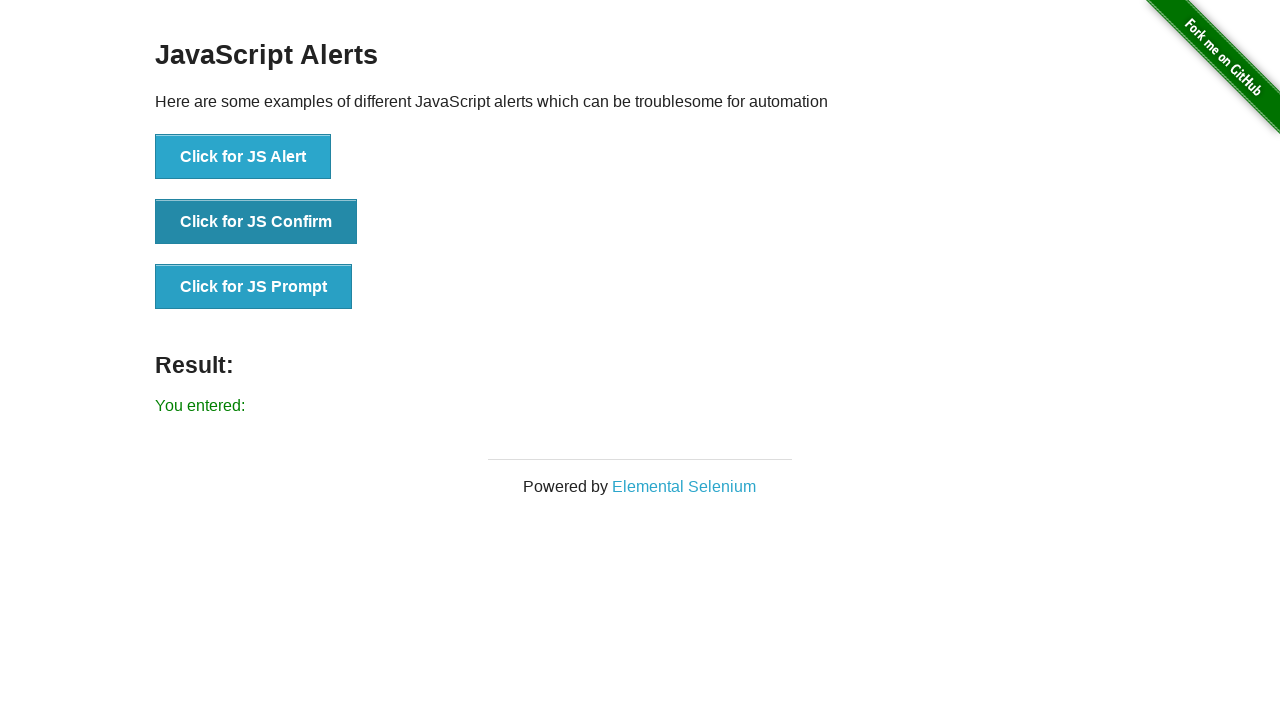

Set up dialog handler to accept prompt with text 'Hasan Sahin'
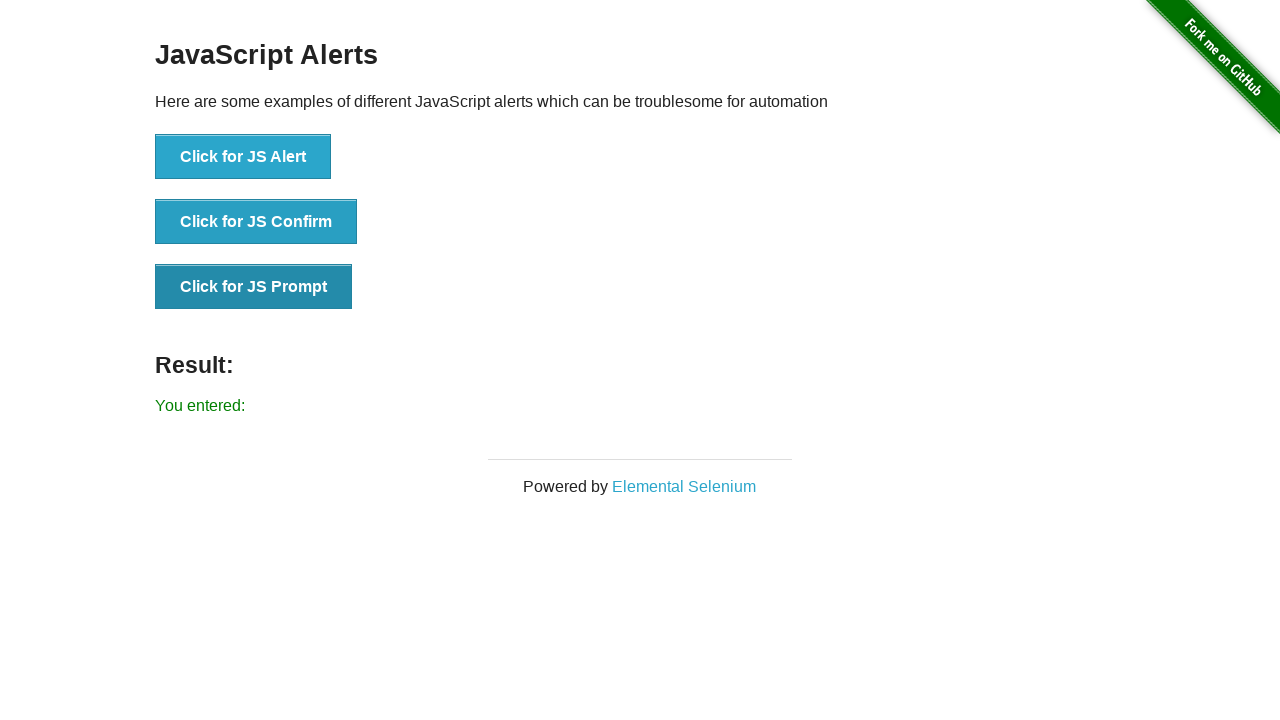

Clicked button again to trigger prompt dialog and enter text at (254, 287) on button[onclick='jsPrompt()']
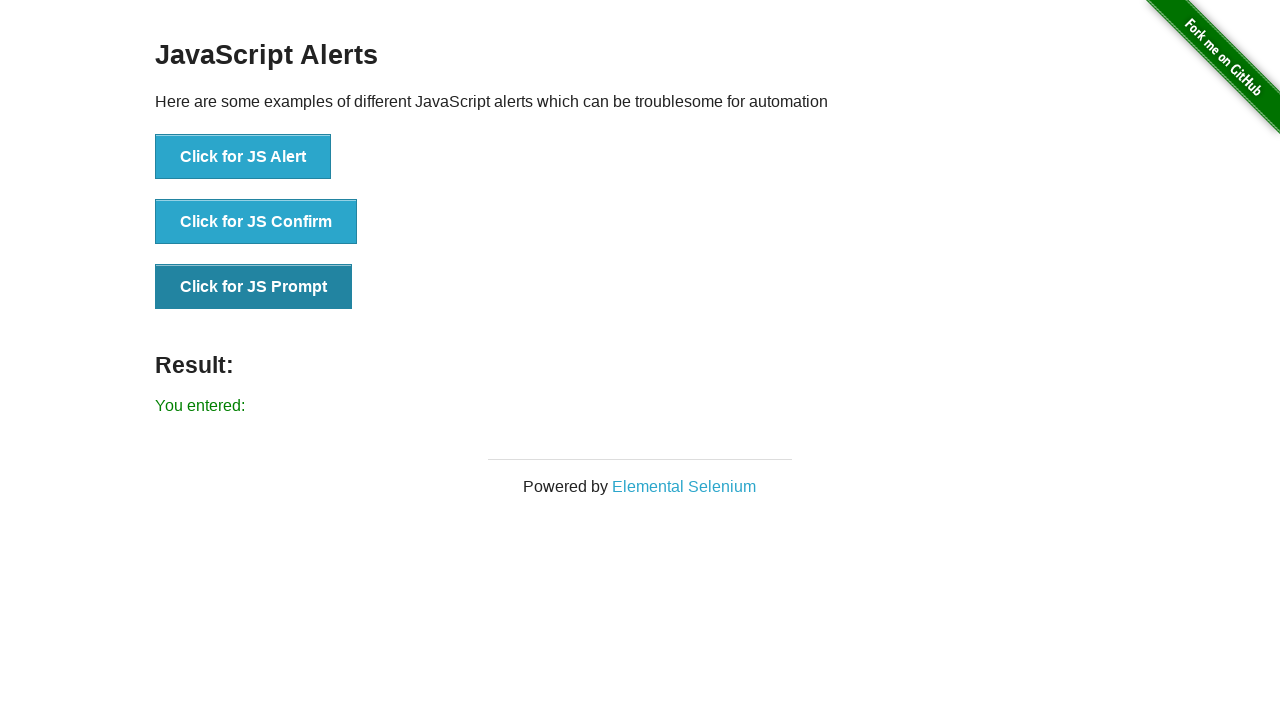

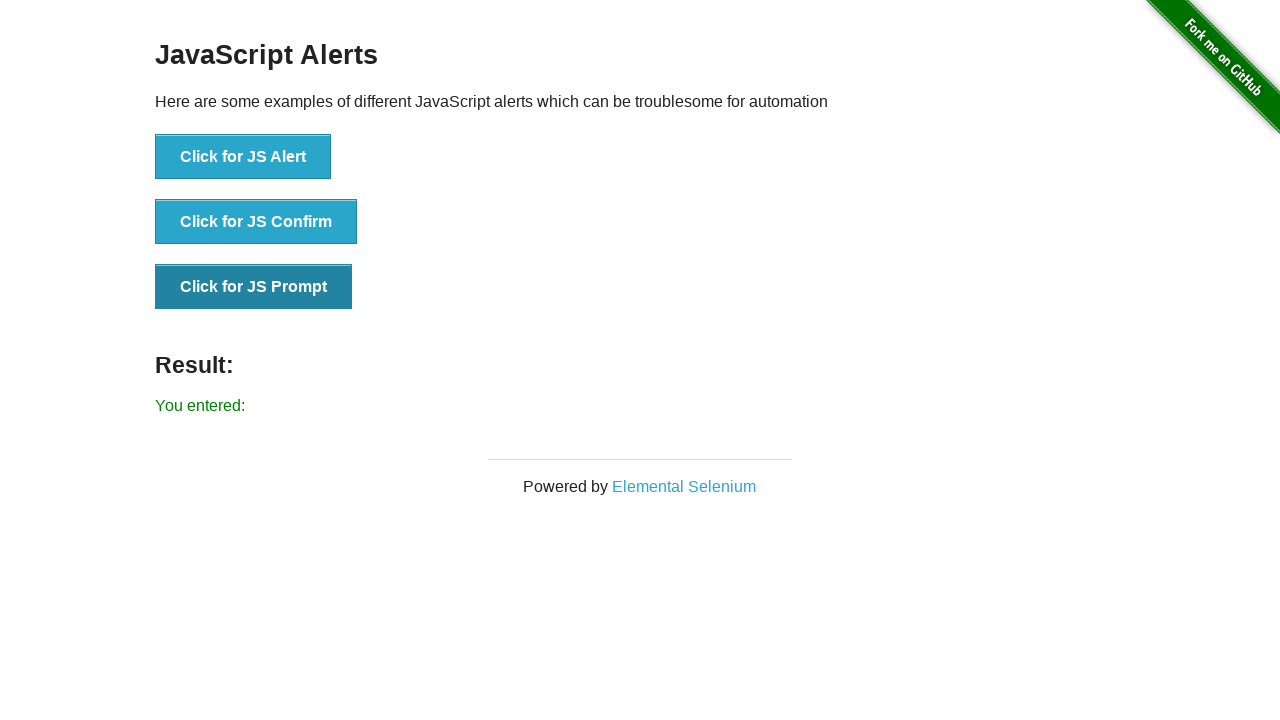